Tests finding and clicking a link by partial text match

Starting URL: https://rahulshettyacademy.com/AutomationPractice/

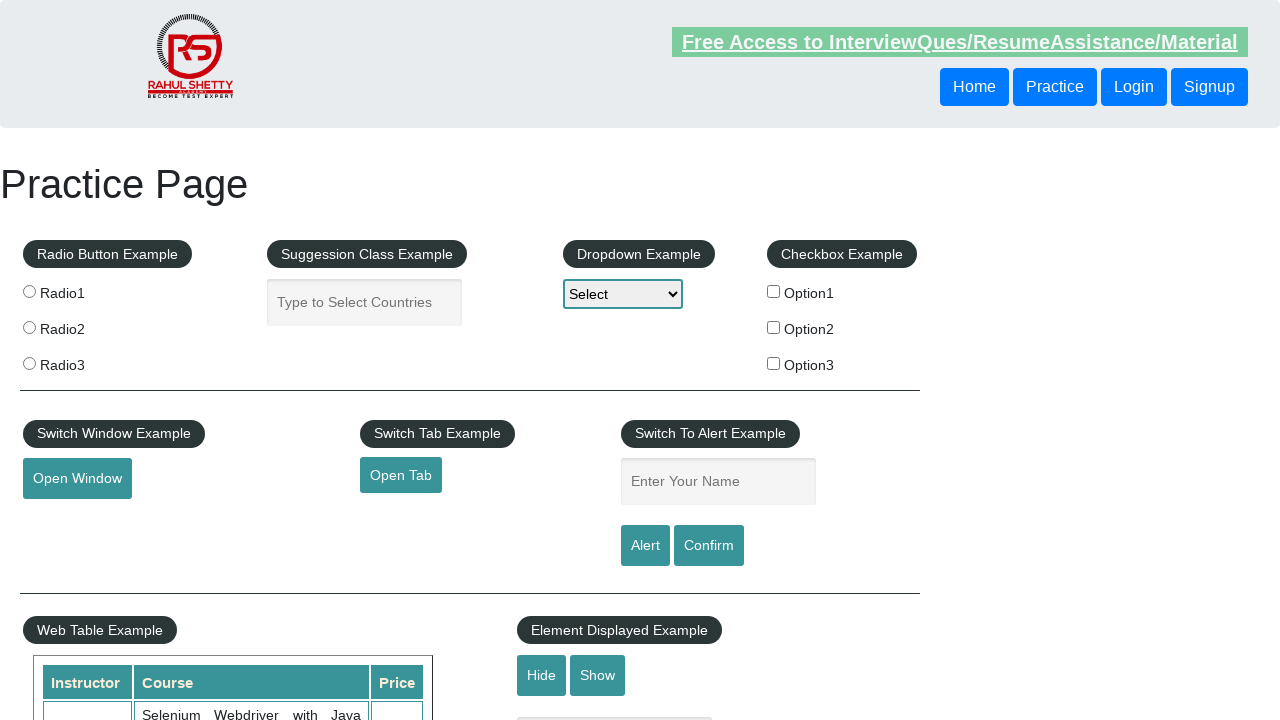

Clicked link with partial text match 'Free Access' at (960, 42) on a:has-text('Free Access')
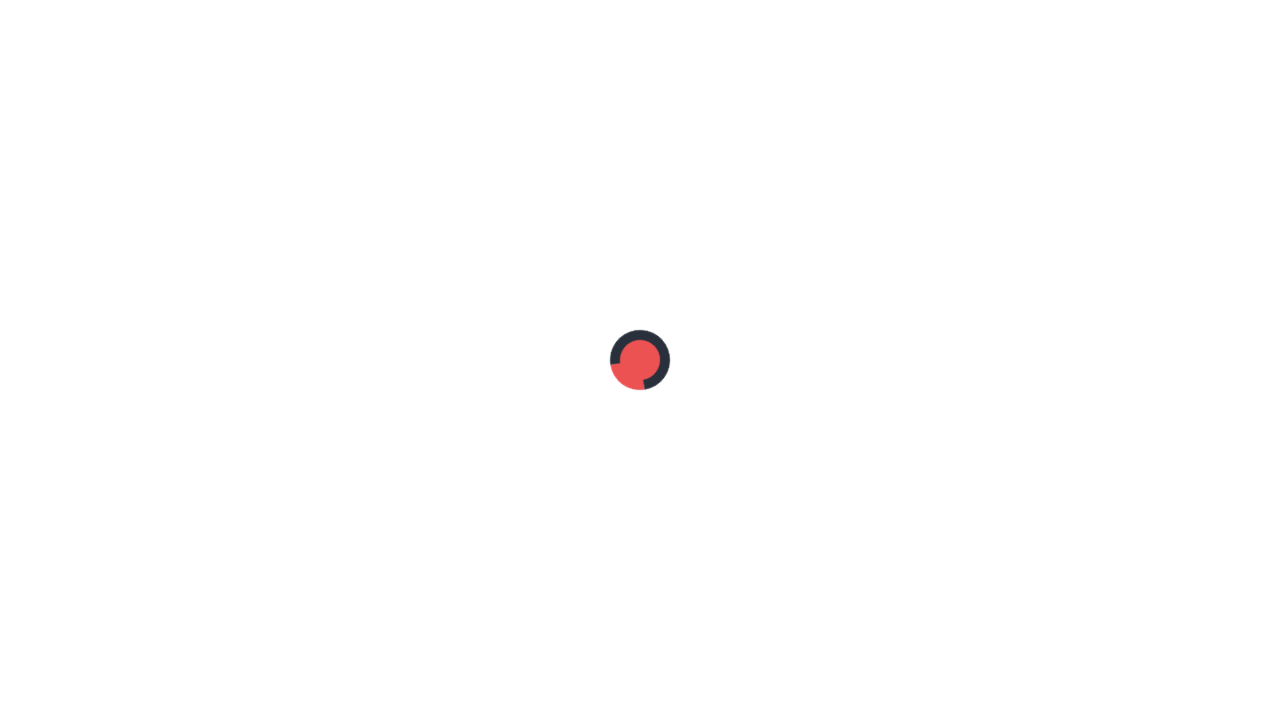

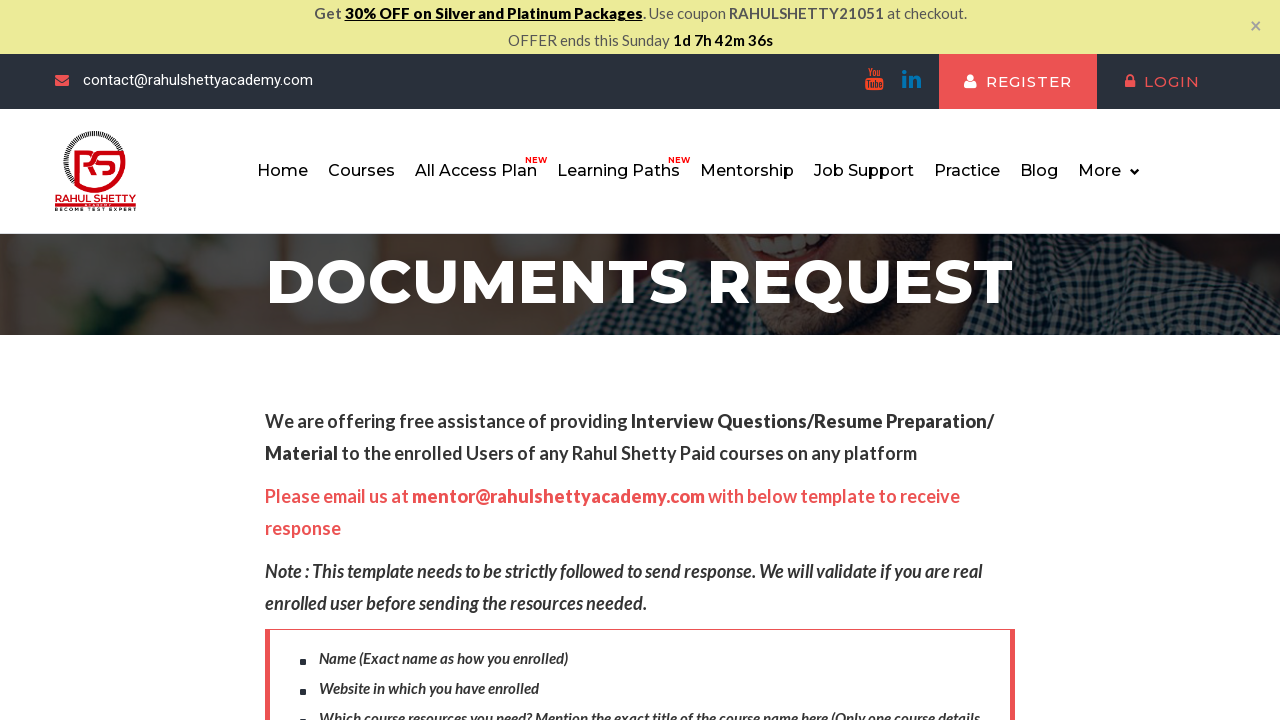